Tests popup window functionality by clicking a link to open a popup window

Starting URL: https://omayo.blogspot.com/

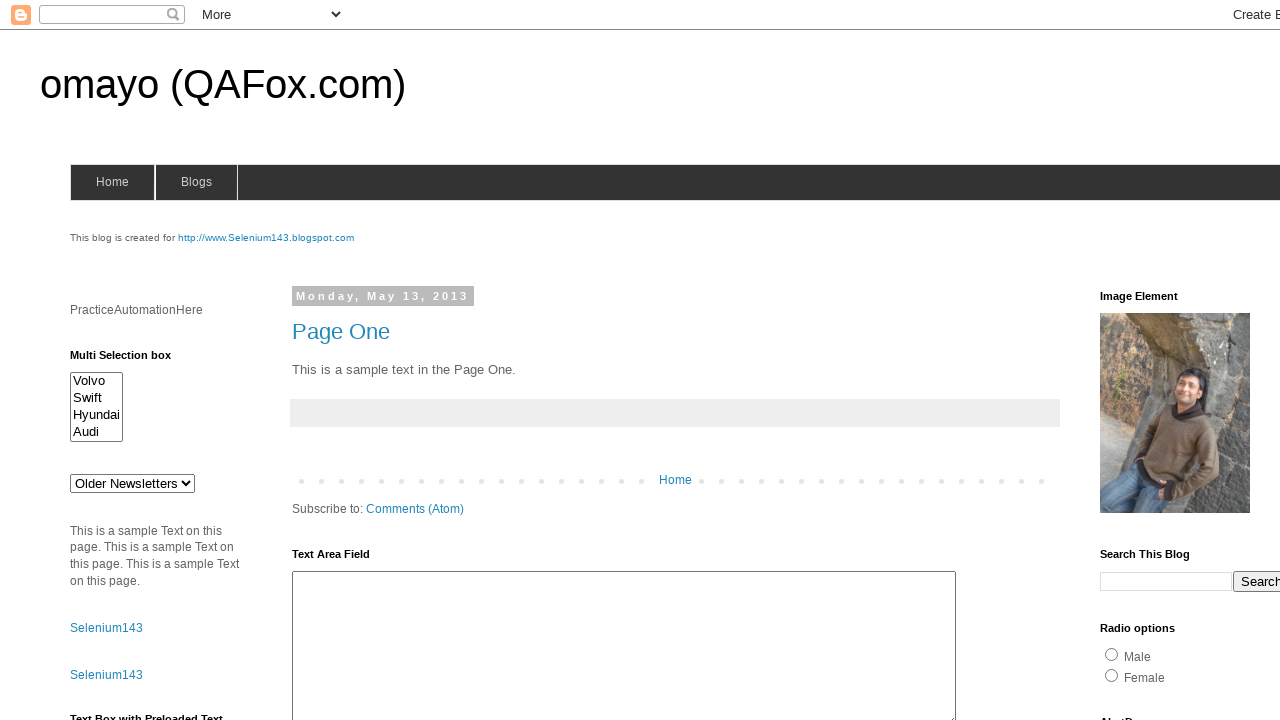

Clicked link to open popup window at (132, 360) on text='Open a popup window'
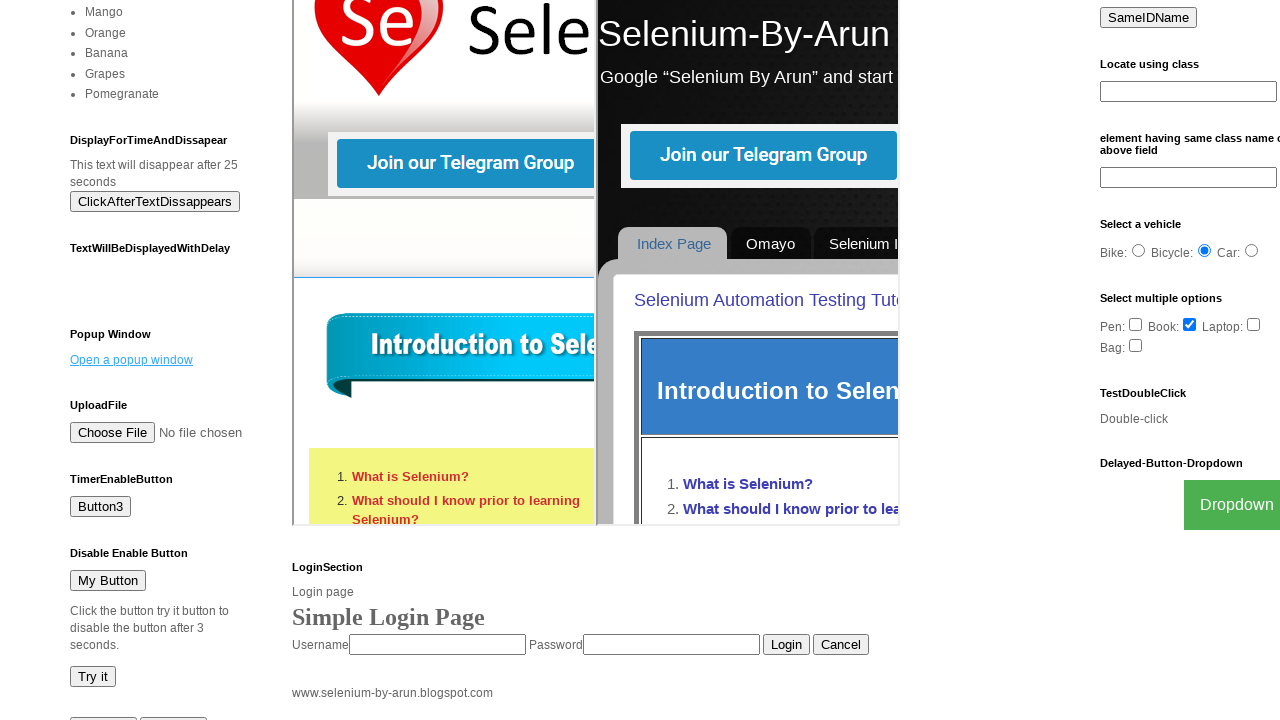

Popup window opened successfully
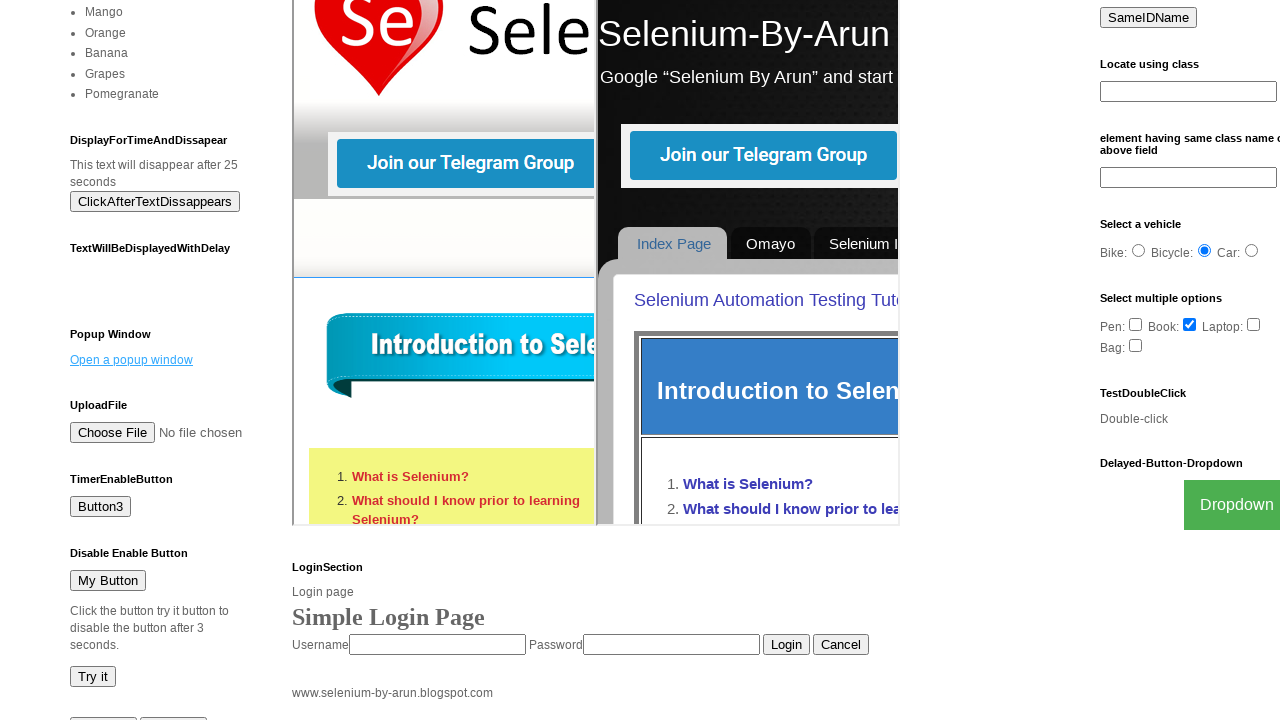

Closed the popup window
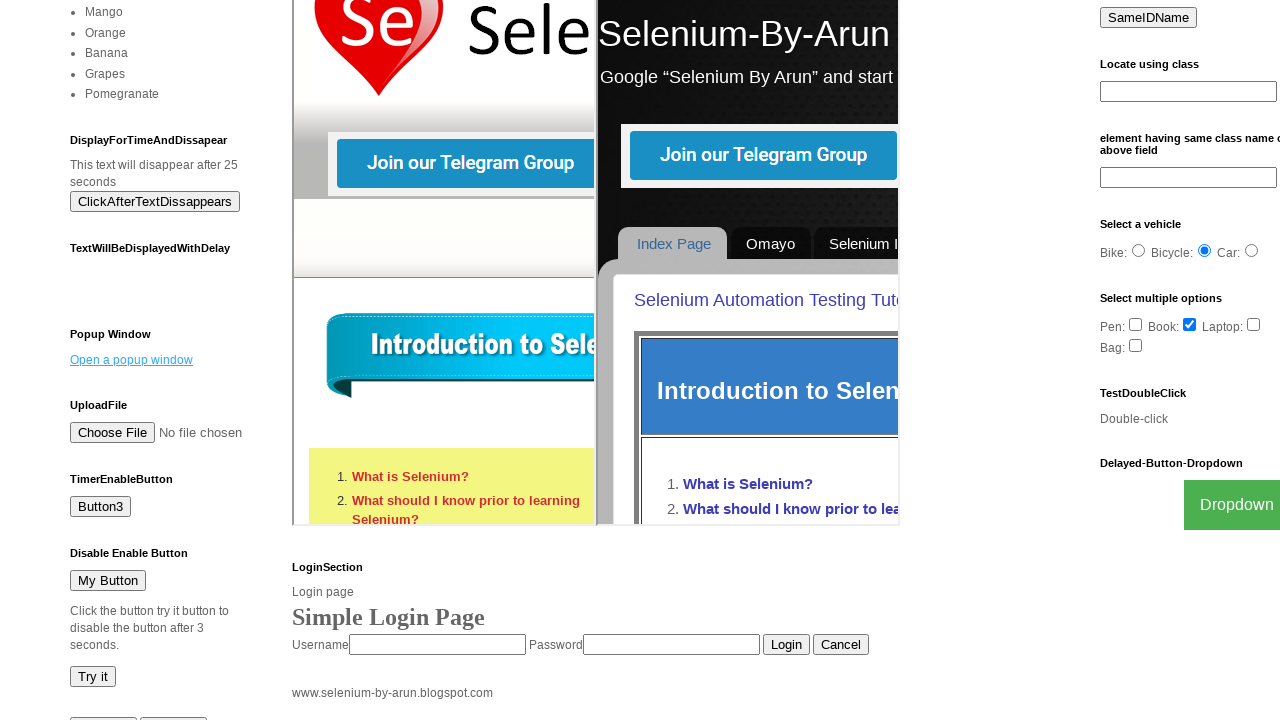

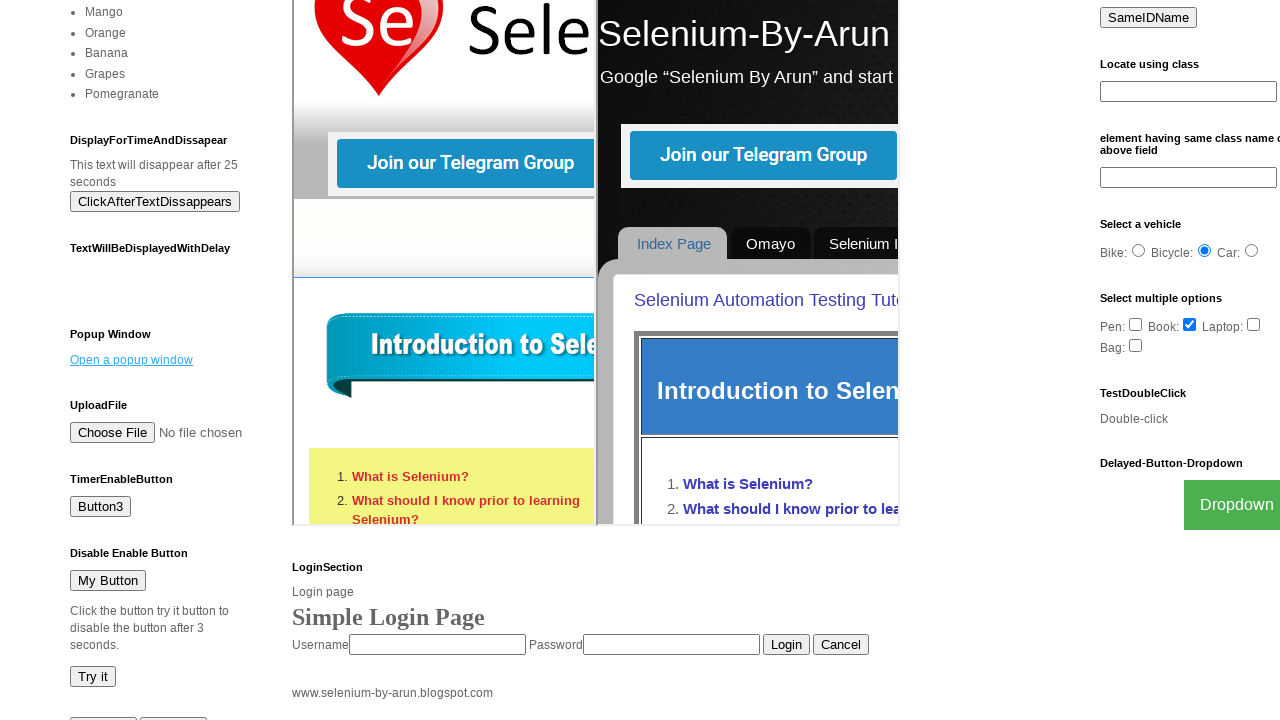